Fills in the last name field in a form

Starting URL: https://formy-project.herokuapp.com/form

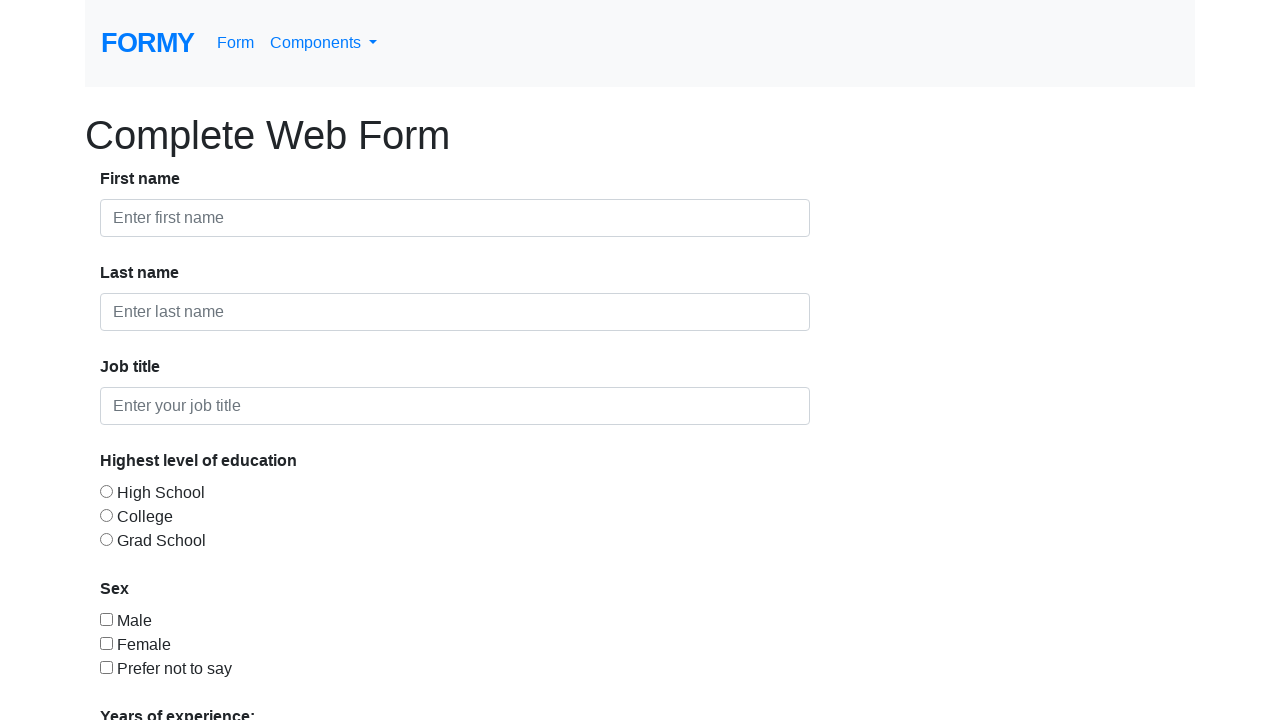

Filled in last name field with 'parvu' on #last-name
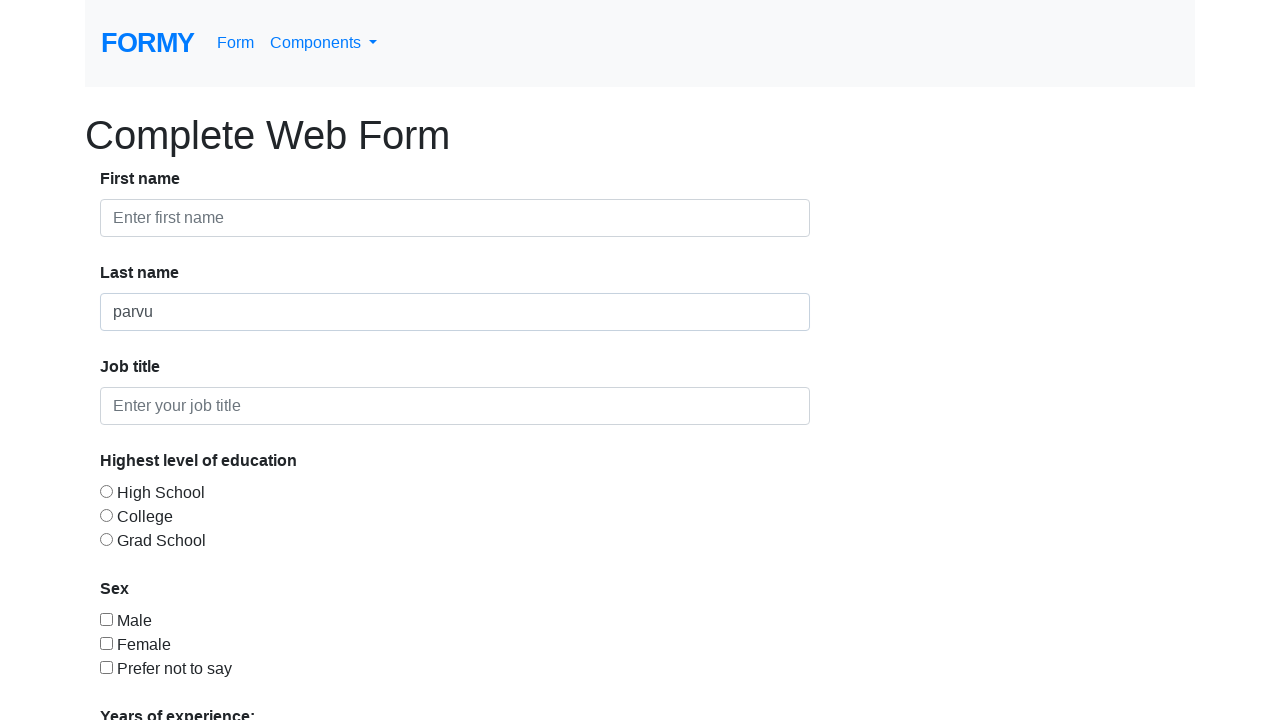

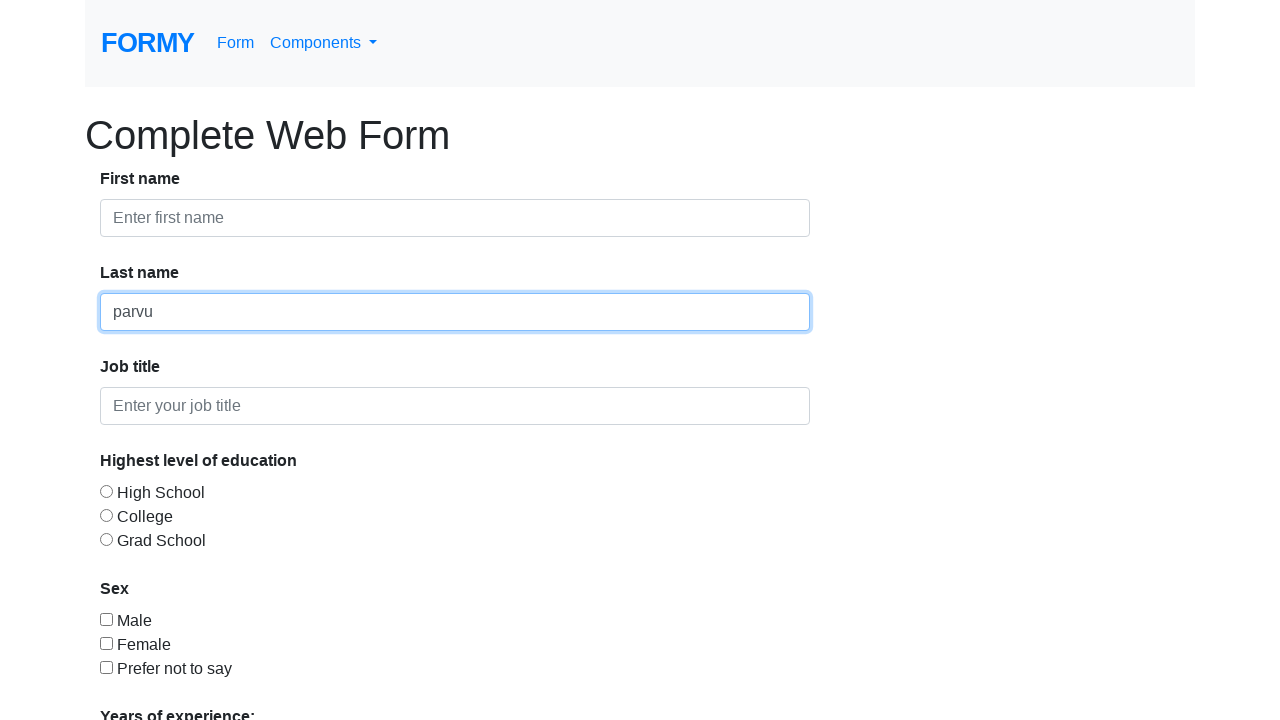